Tests drag and drop functionality by dragging element A and dropping it onto element B

Starting URL: https://the-internet.herokuapp.com/drag_and_drop

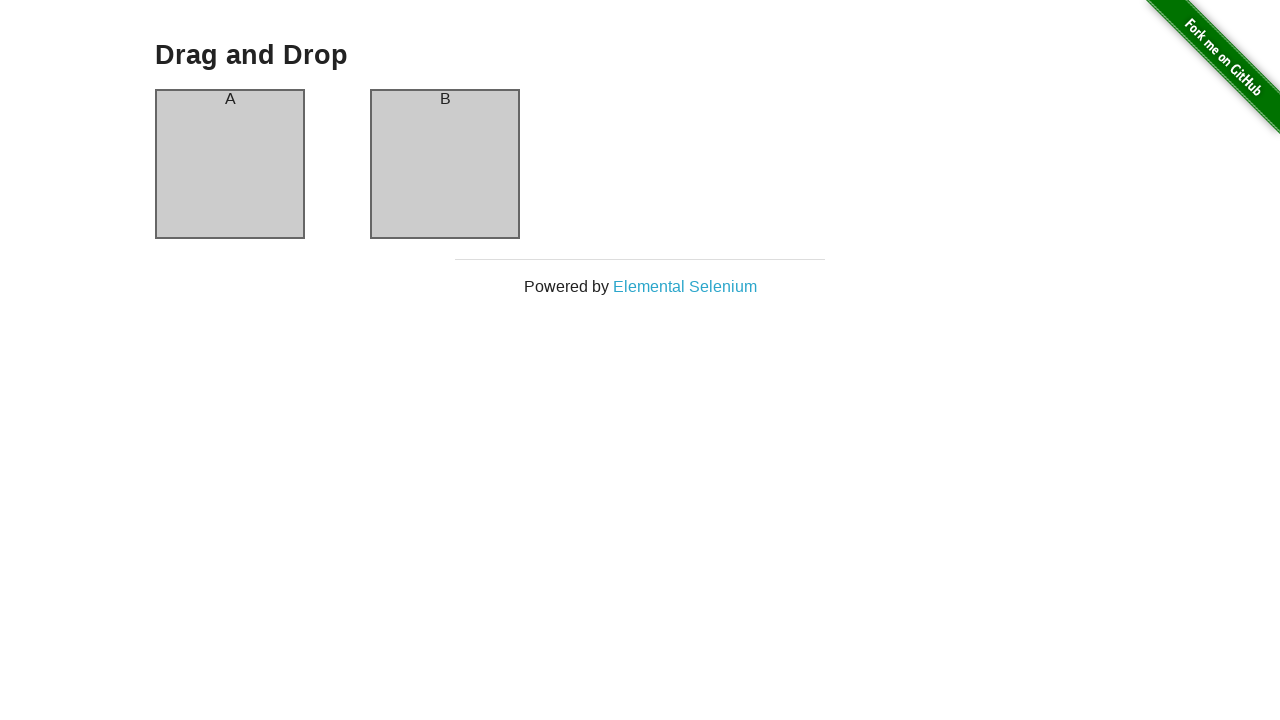

Located source element A (column-a)
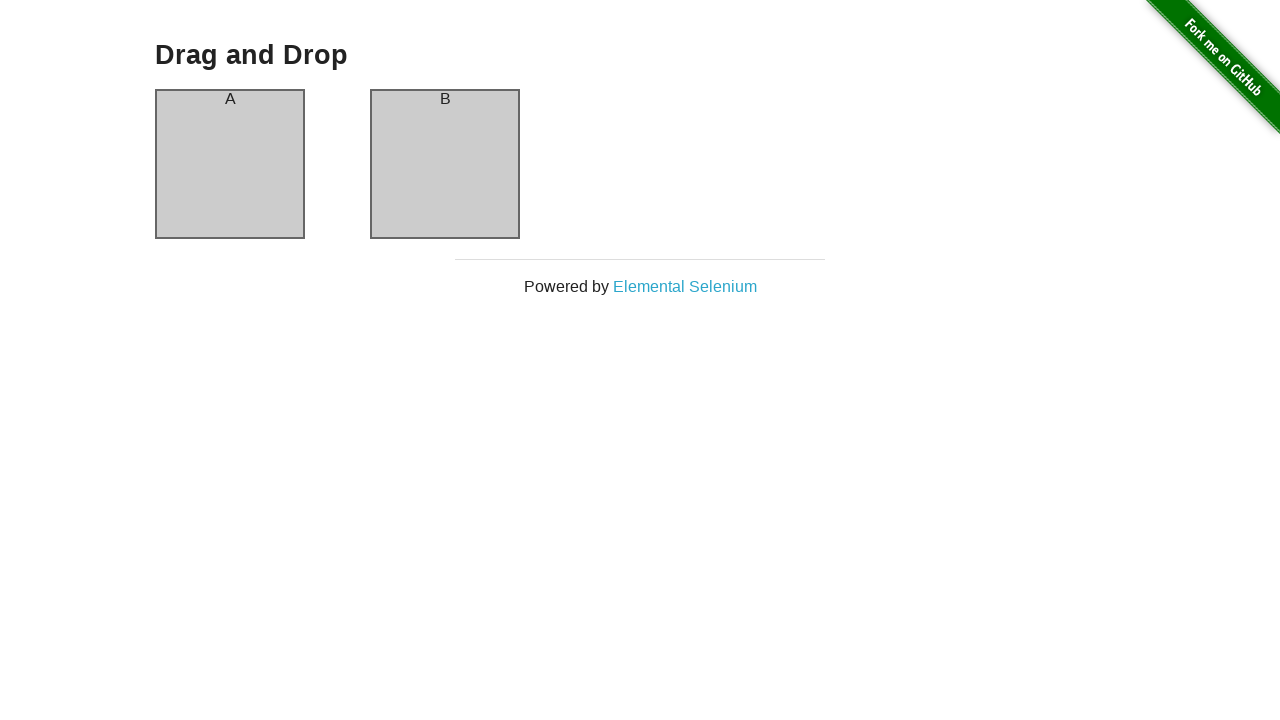

Located target element B (column-b)
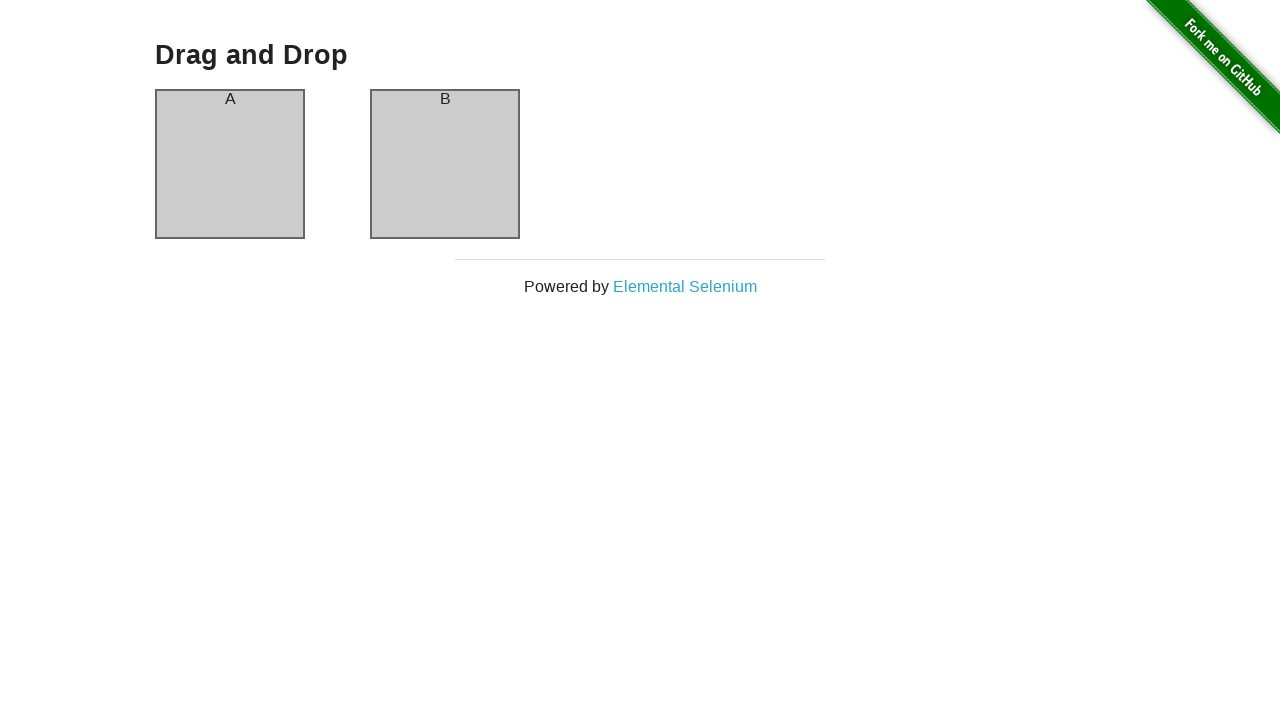

Dragged element A onto element B at (445, 164)
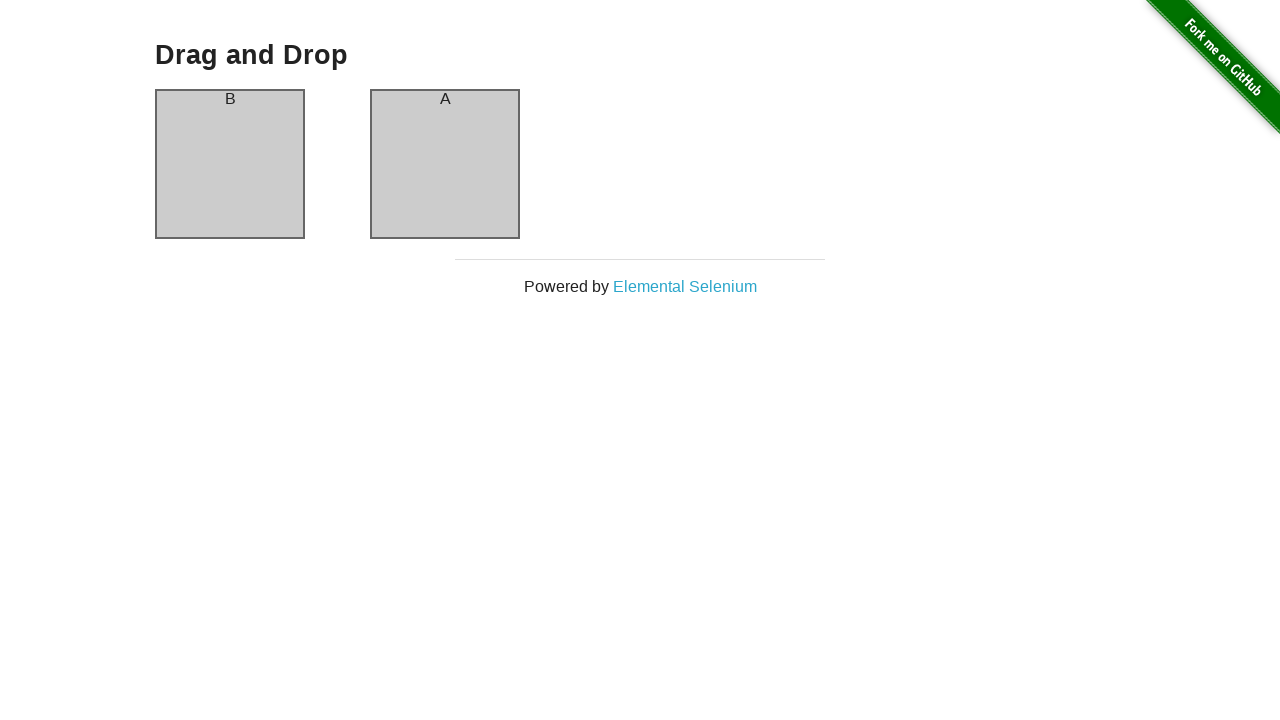

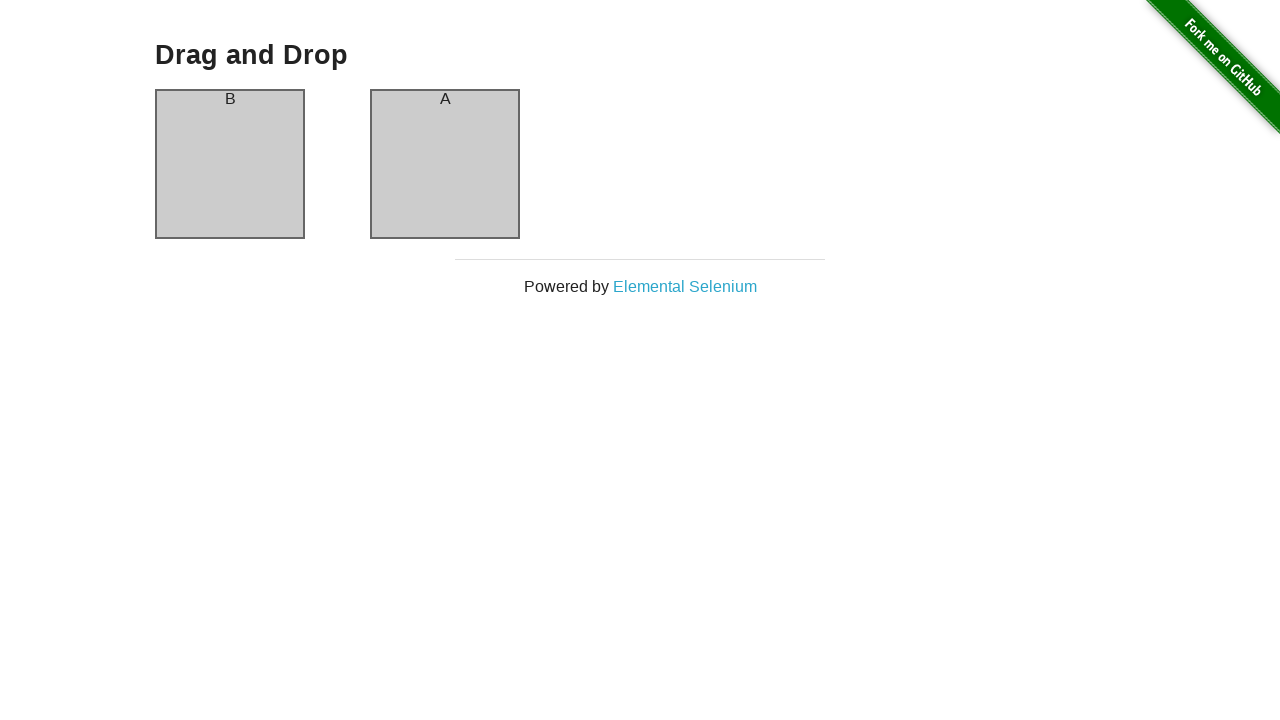